Navigates to the Frames page and verifies that both Nested Frames and iFrame links are displayed

Starting URL: http://the-internet.herokuapp.com/

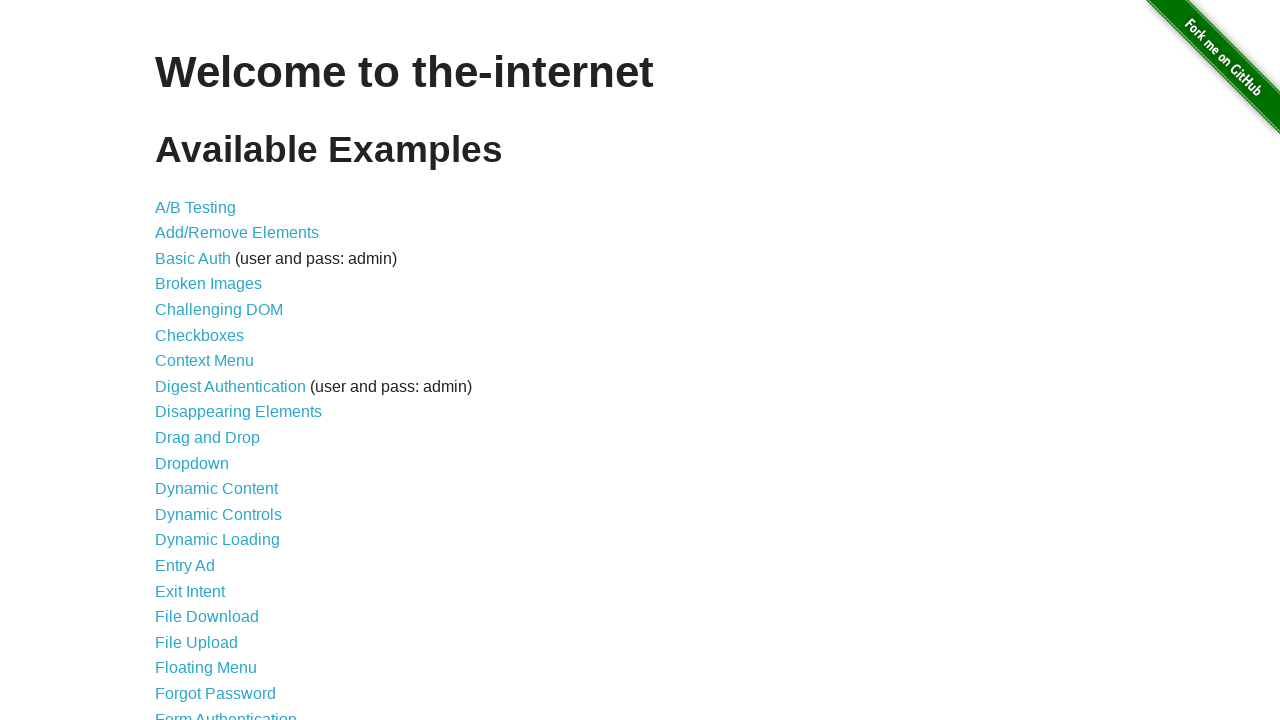

Clicked on Frames link at (182, 361) on text=Frames
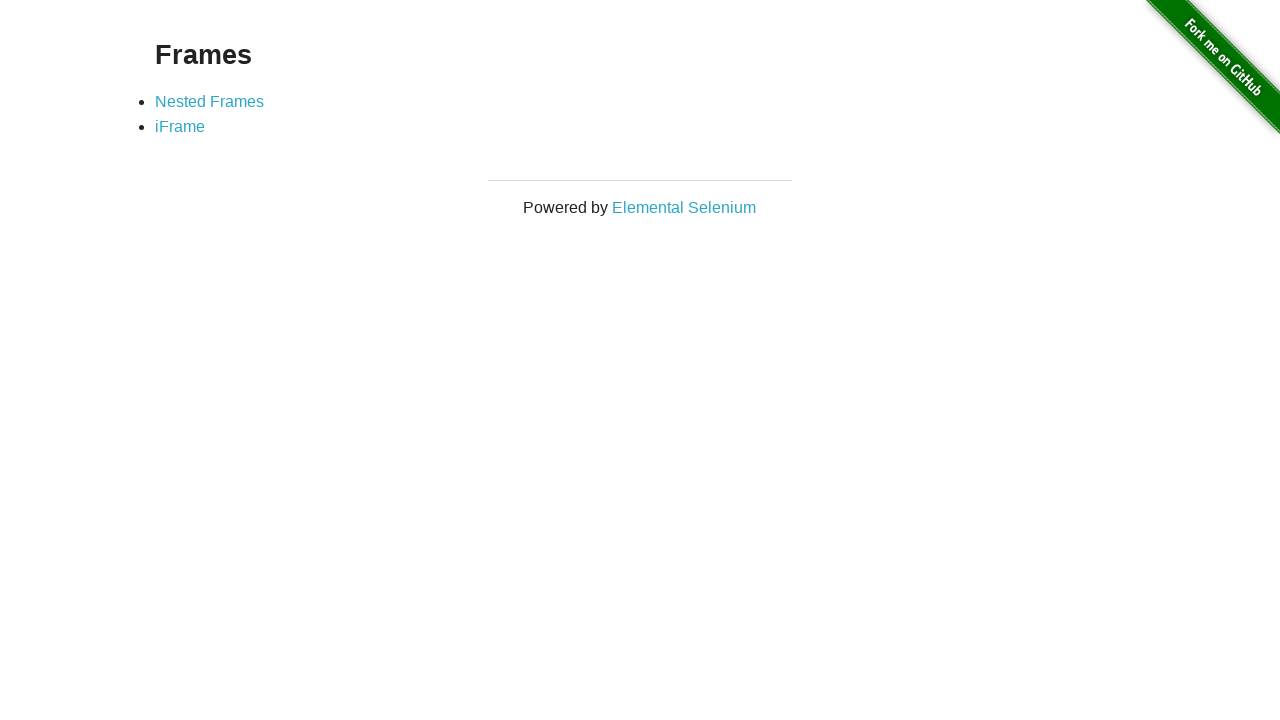

Waited for Nested Frames link to load
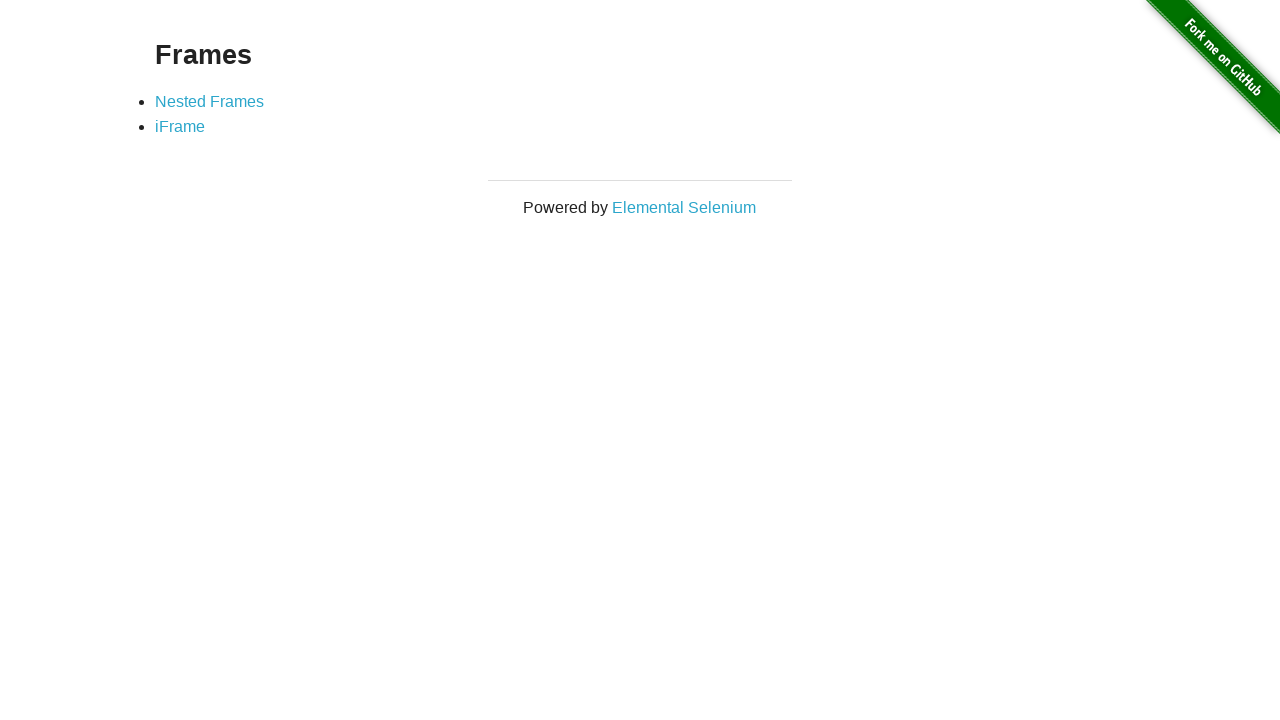

Verified Nested Frames link is visible
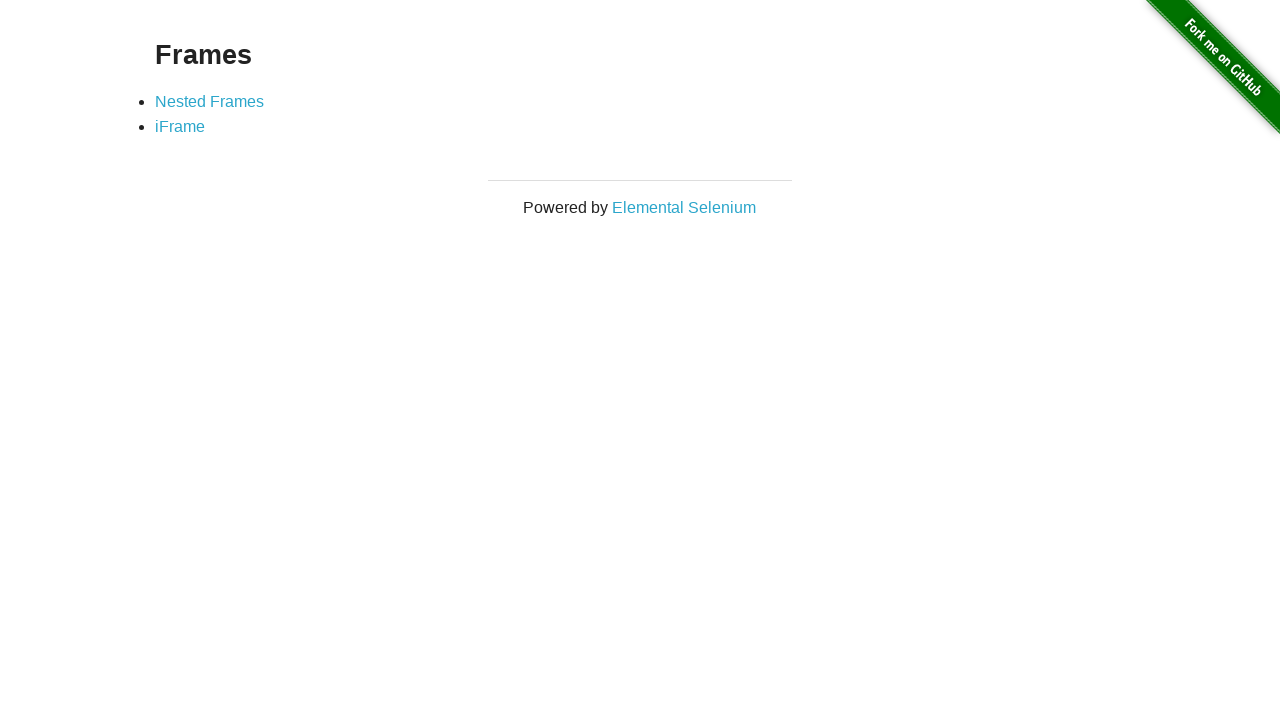

Waited for iFrame link to load
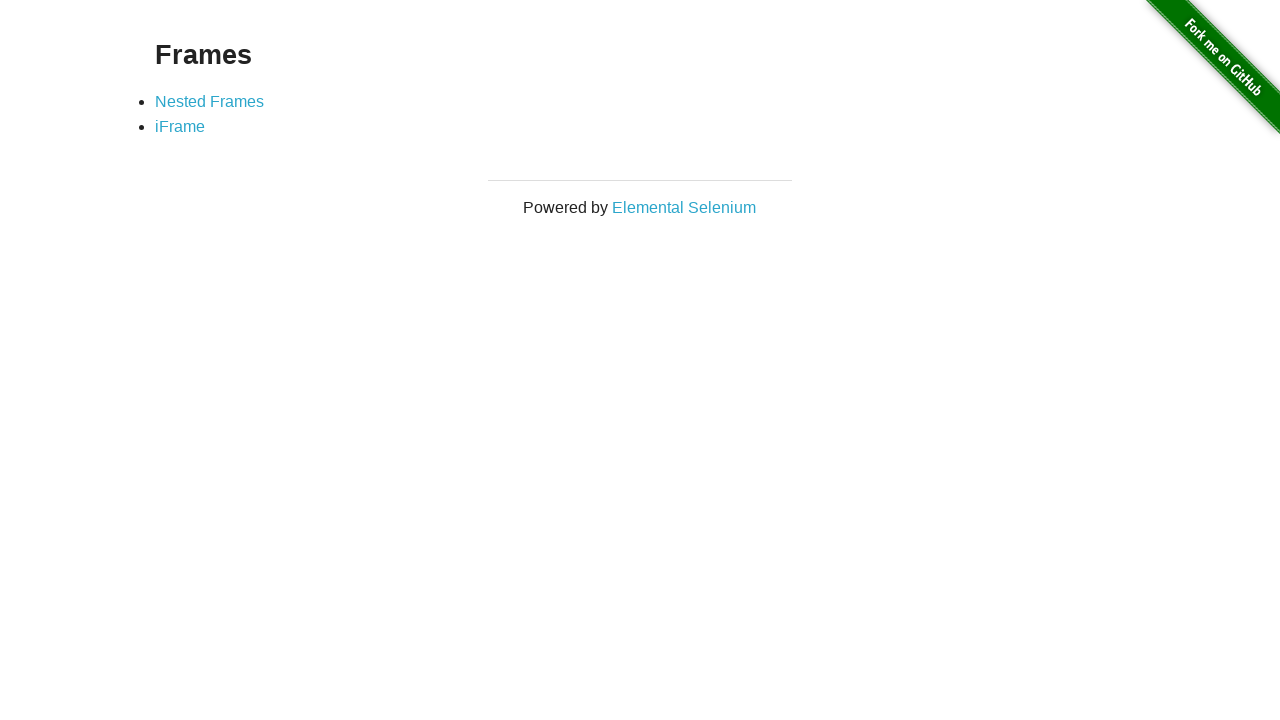

Verified iFrame link is visible
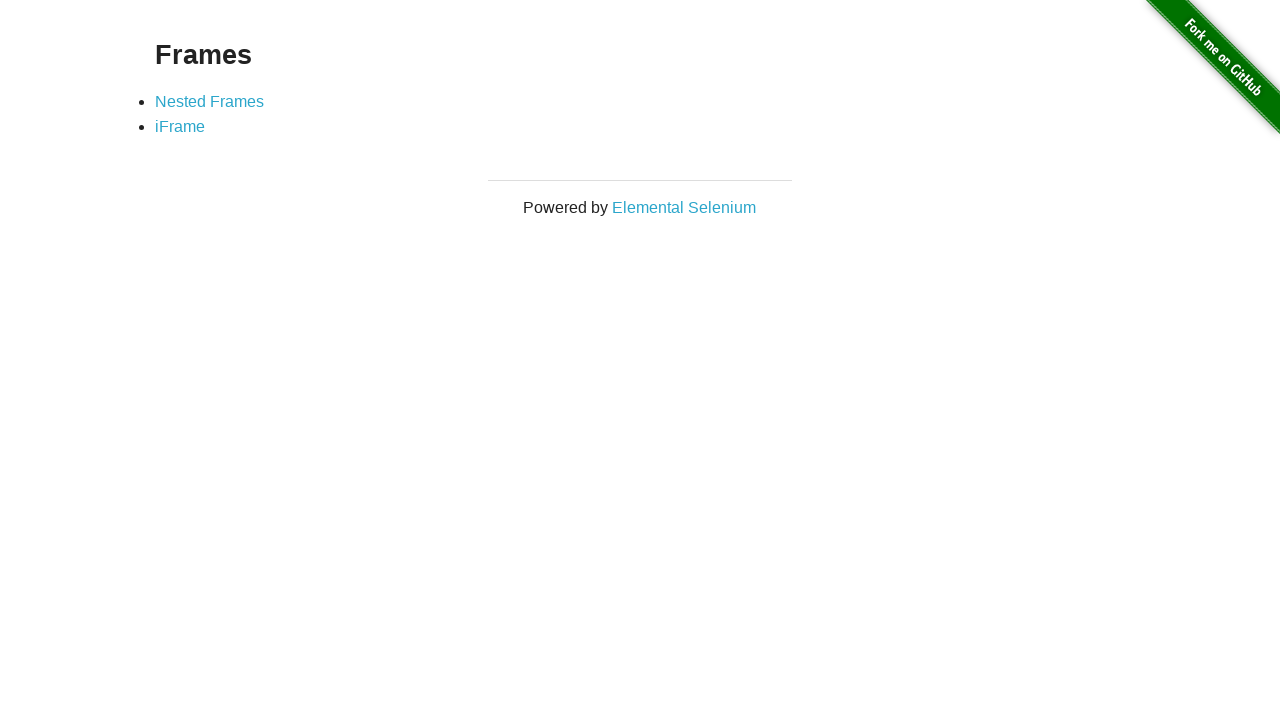

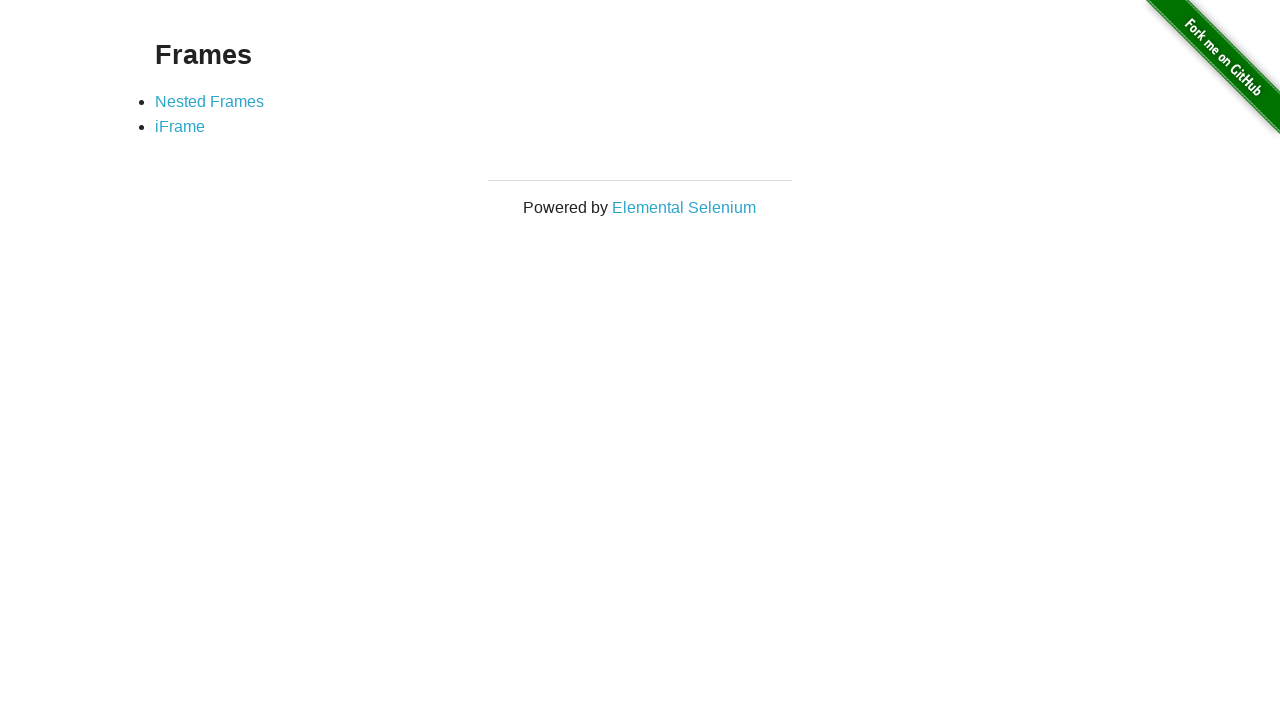